Tests checkbox functionality by navigating to a checkboxes page, finding all checkbox elements, and verifying their checked states using both attribute lookup and isSelected methods.

Starting URL: http://the-internet.herokuapp.com/checkboxes

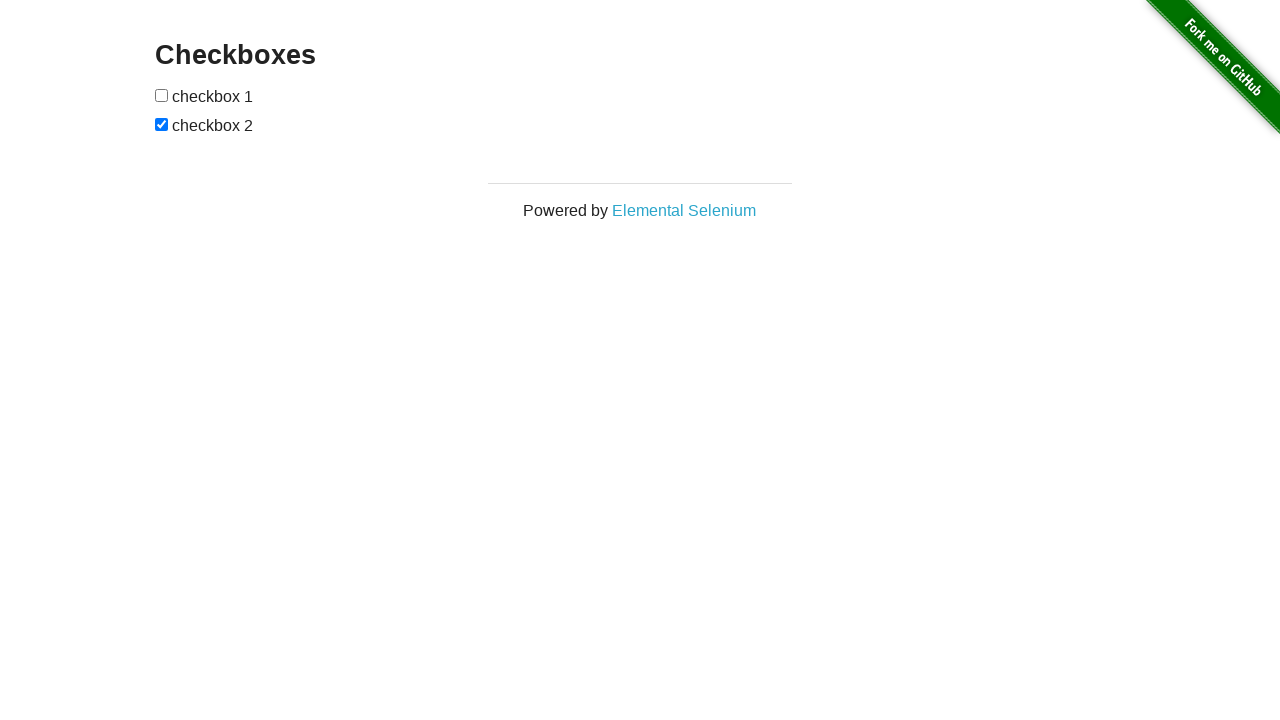

Waited for checkbox elements to be present on the page
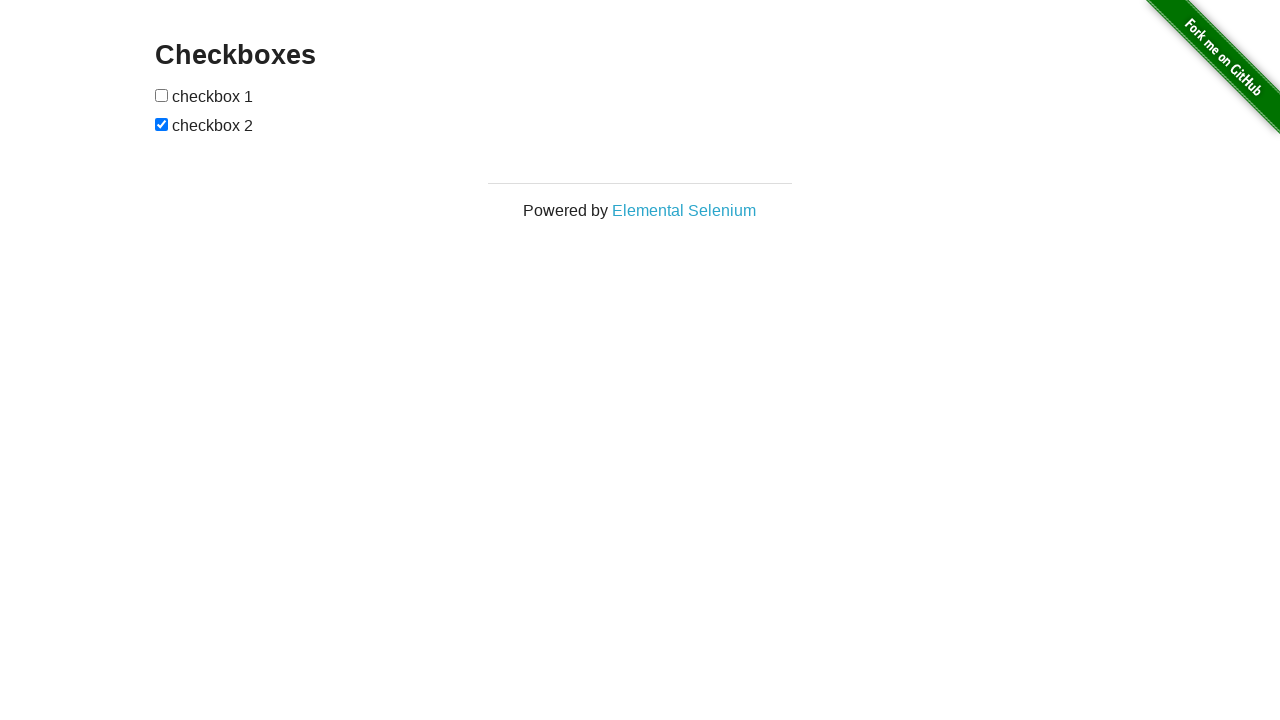

Located all checkbox elements on the page
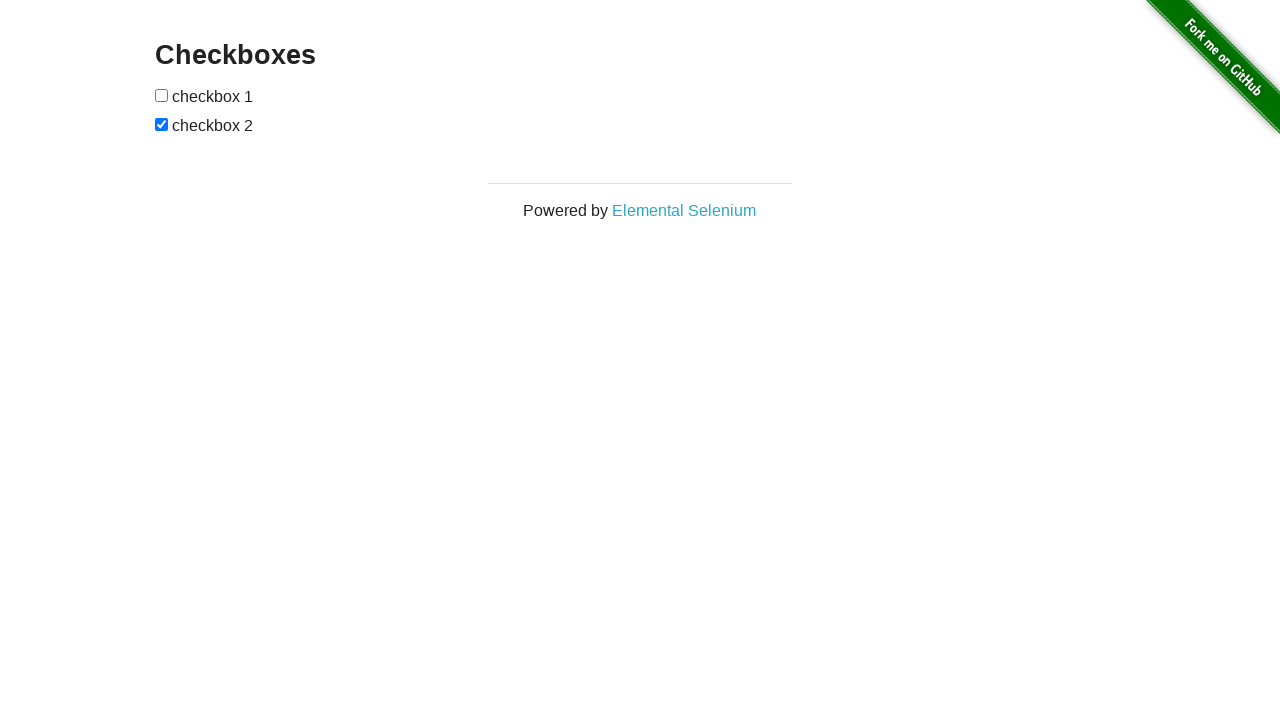

Located the first checkbox element
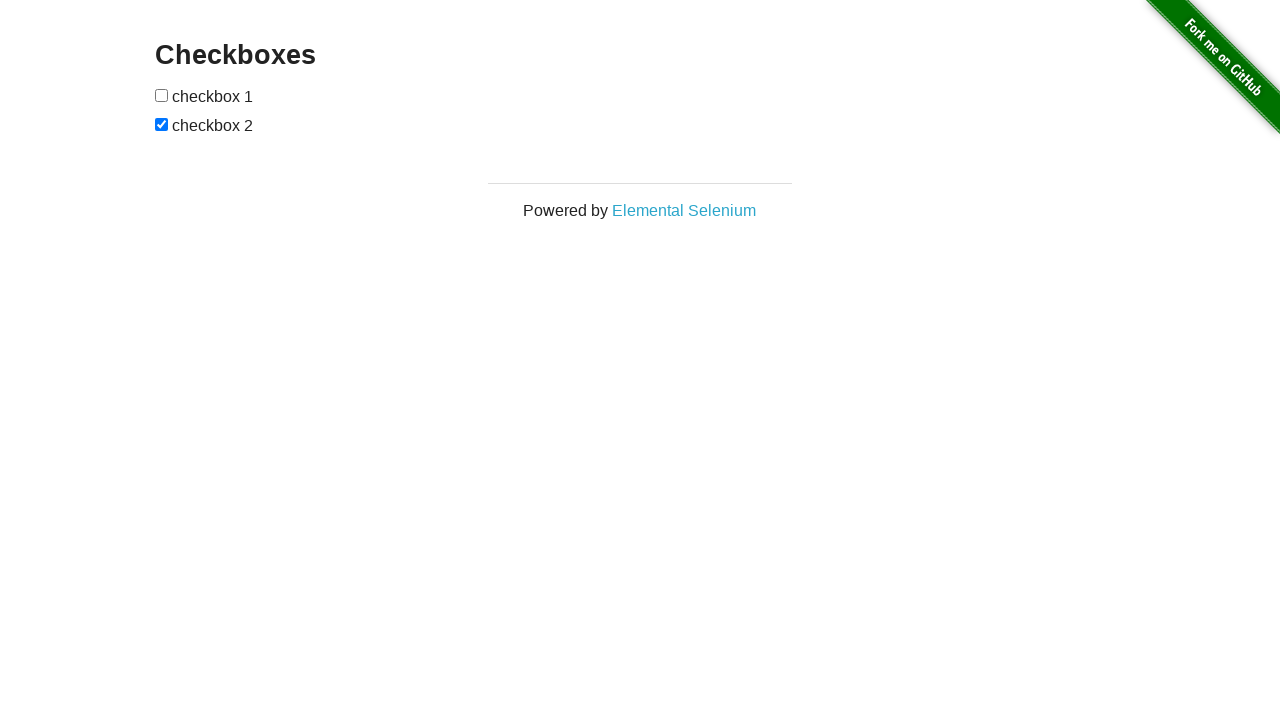

Verified that the first checkbox is unchecked
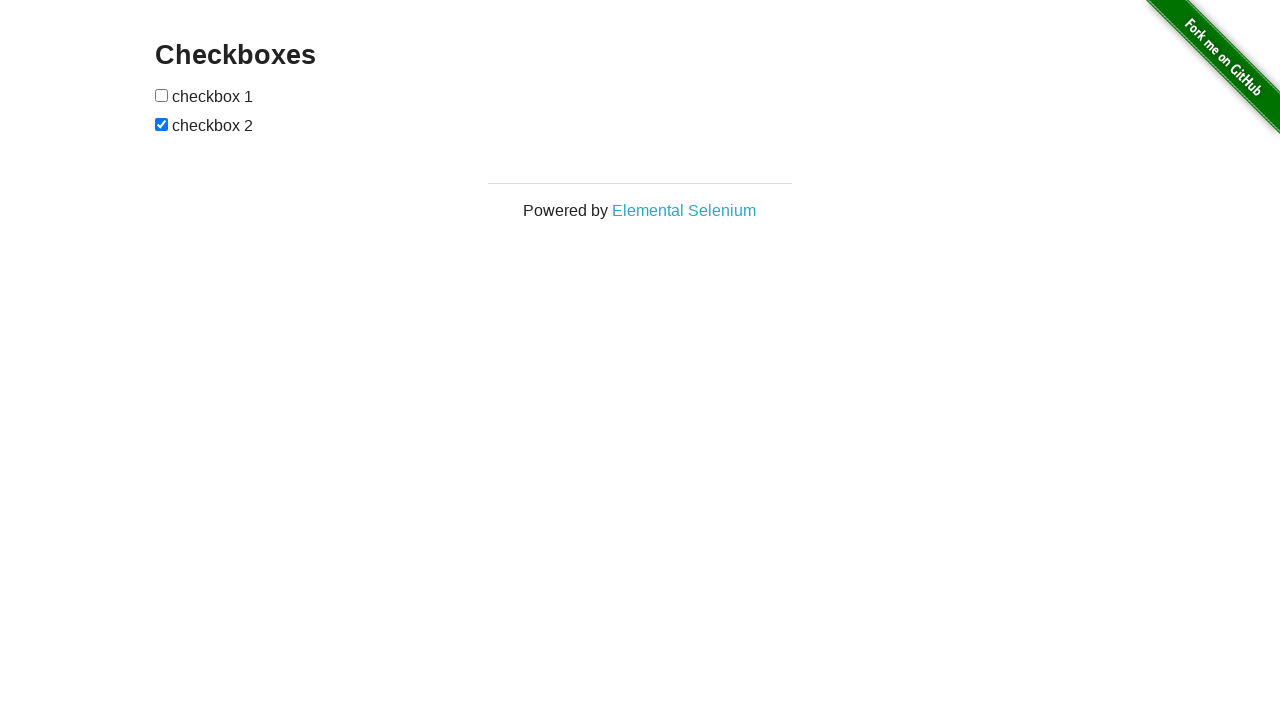

Located the second checkbox element
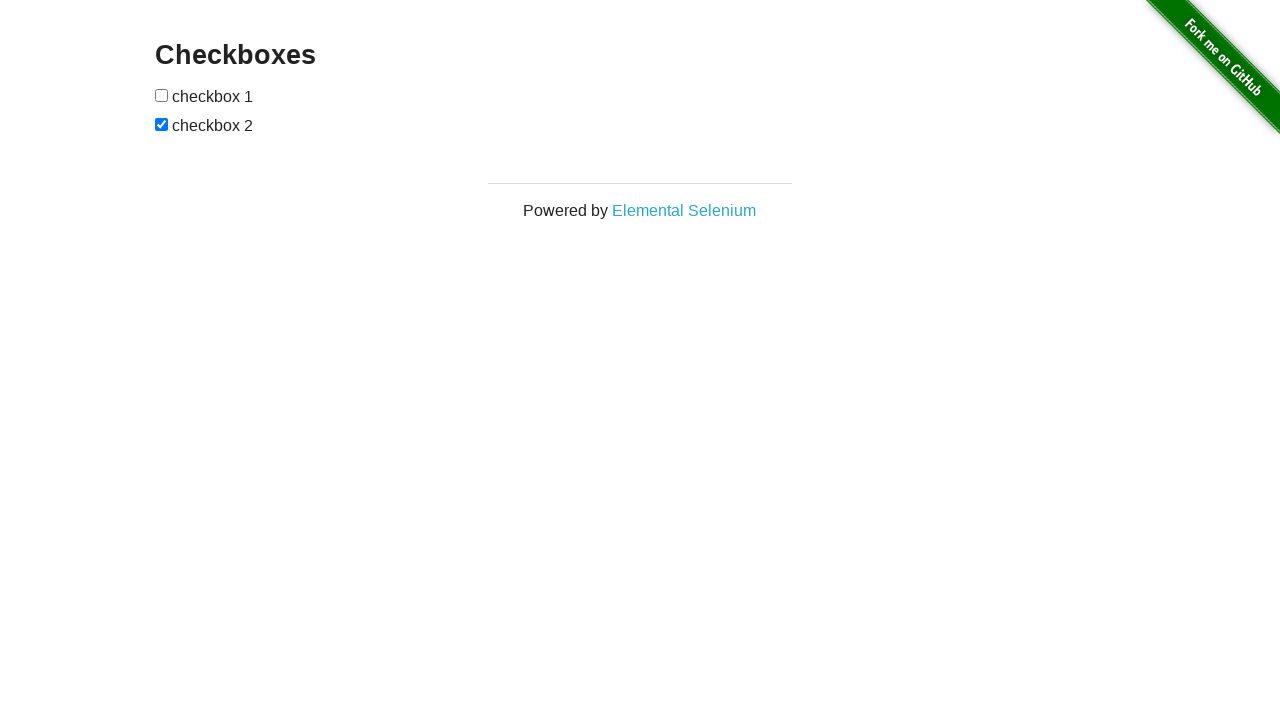

Verified that the second checkbox is checked
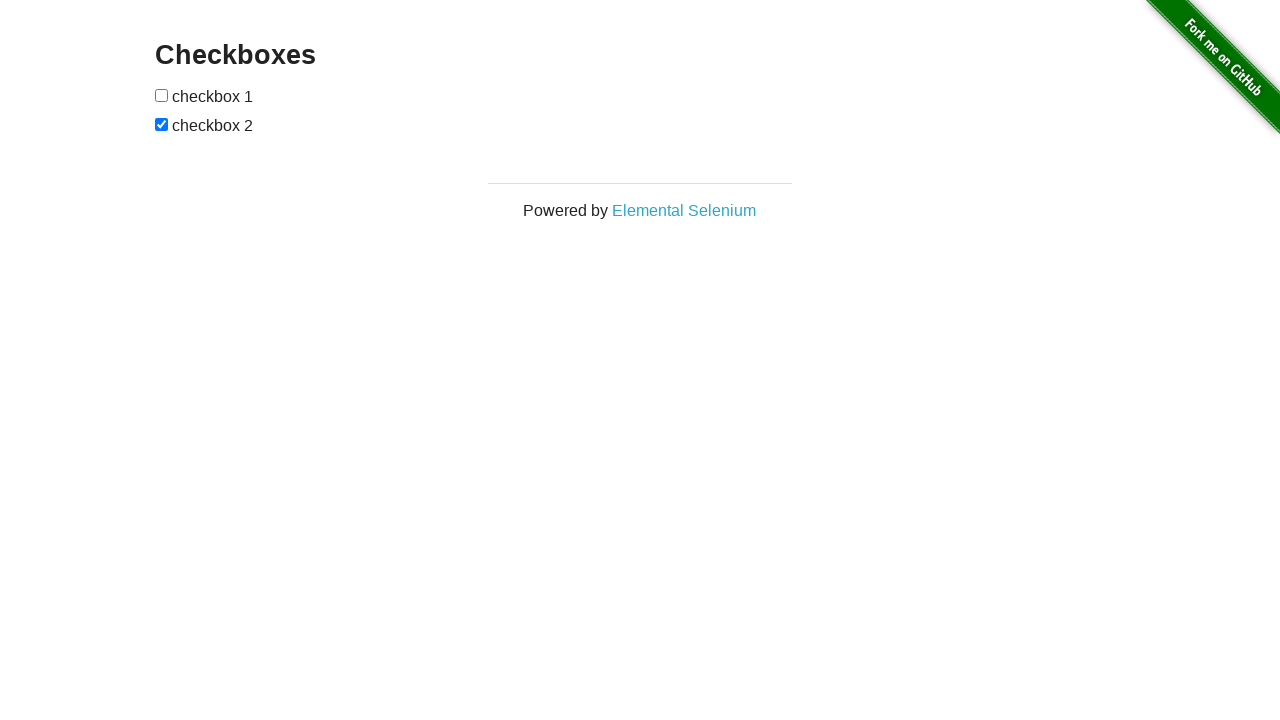

Clicked the first checkbox to check it at (162, 95) on input[type="checkbox"] >> nth=0
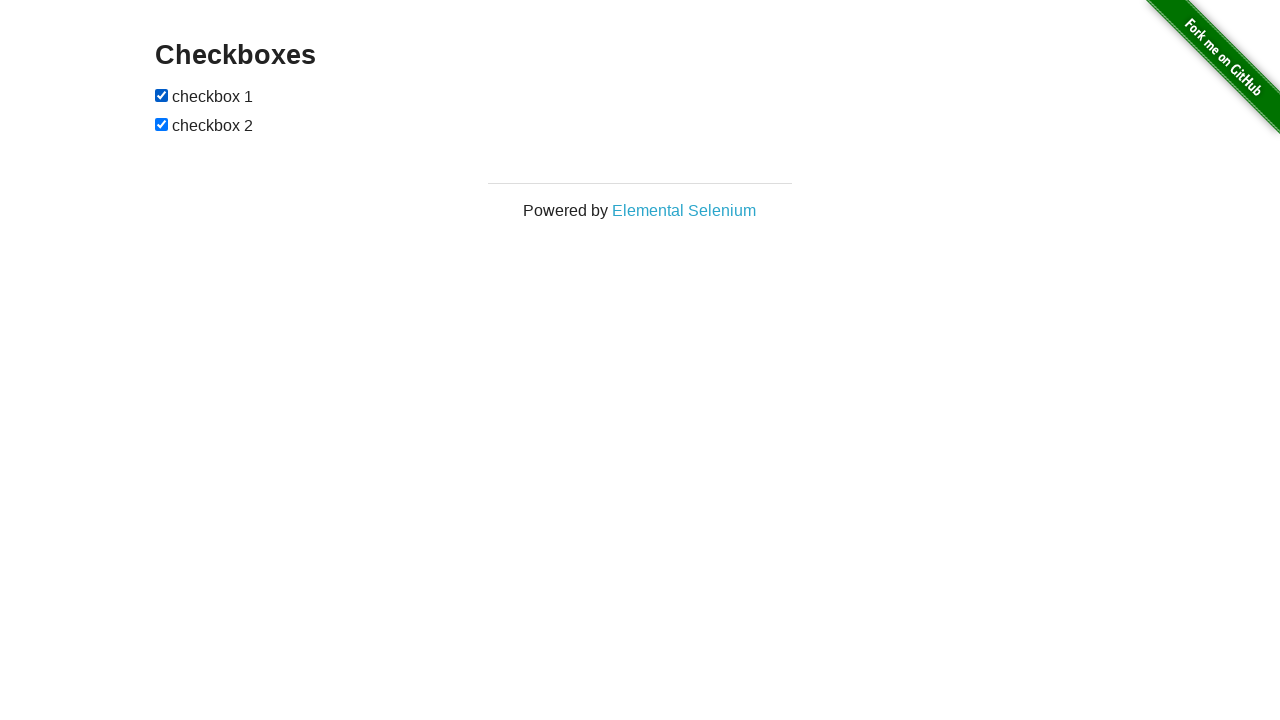

Verified that the first checkbox is now checked
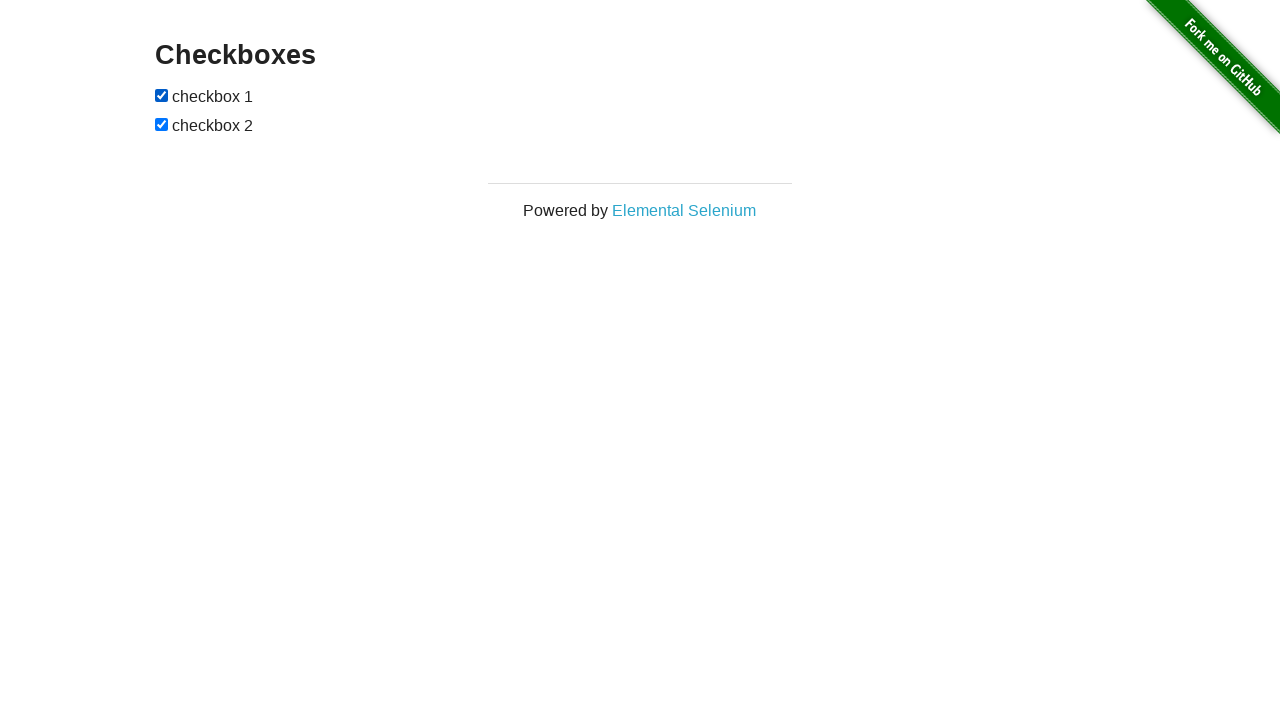

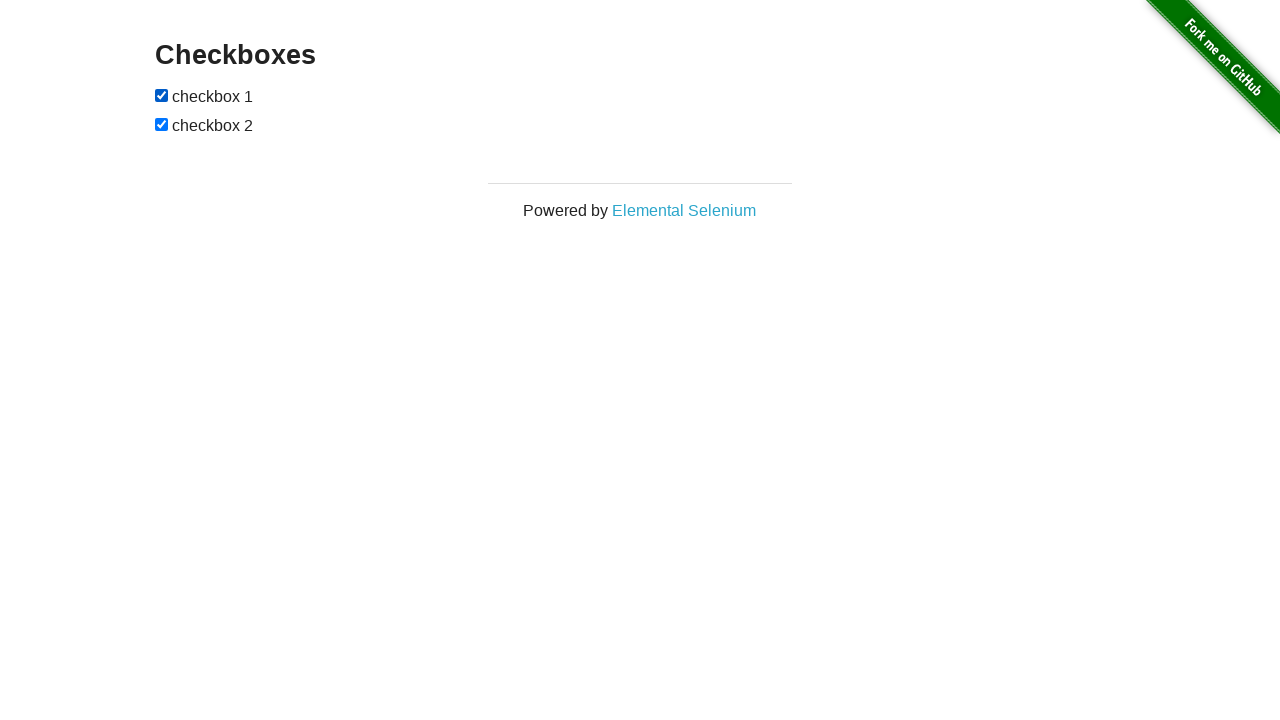